Tests auto-suggestive dropdown functionality, checkbox selection, and radio button interaction on a travel booking form

Starting URL: https://rahulshettyacademy.com/dropdownsPractise/

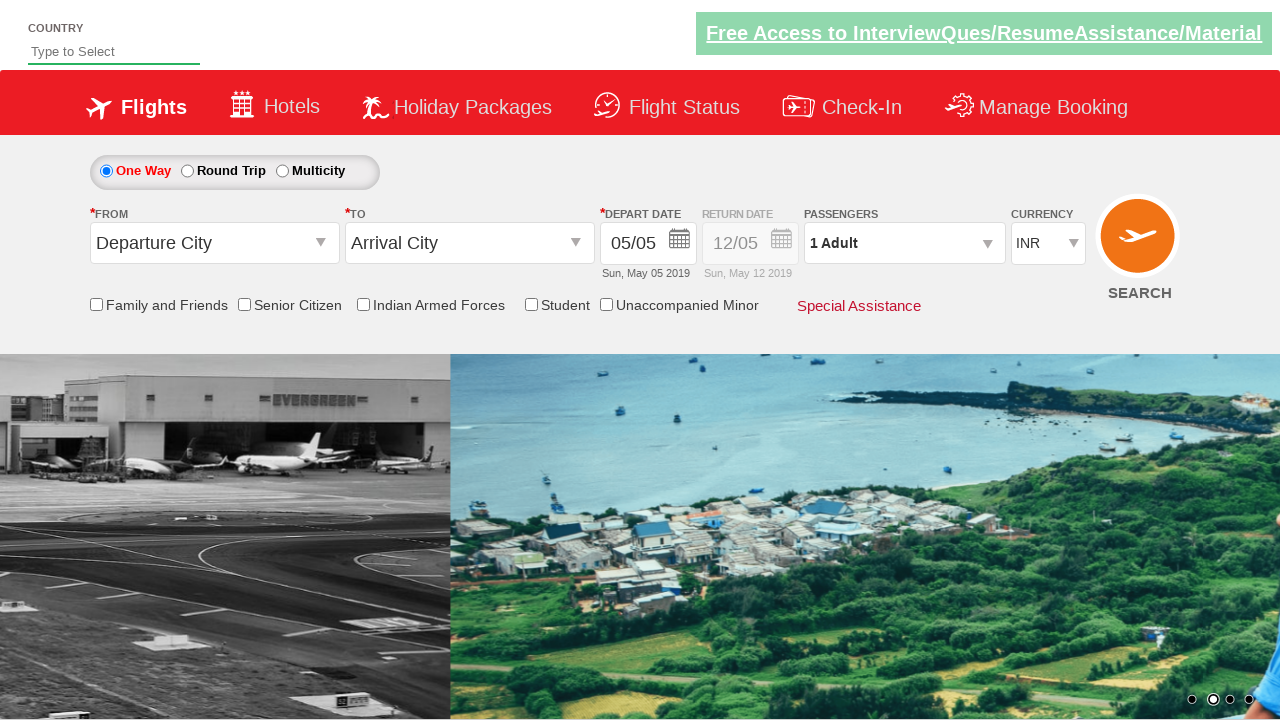

Filled auto-suggest field with 'ind' on #autosuggest
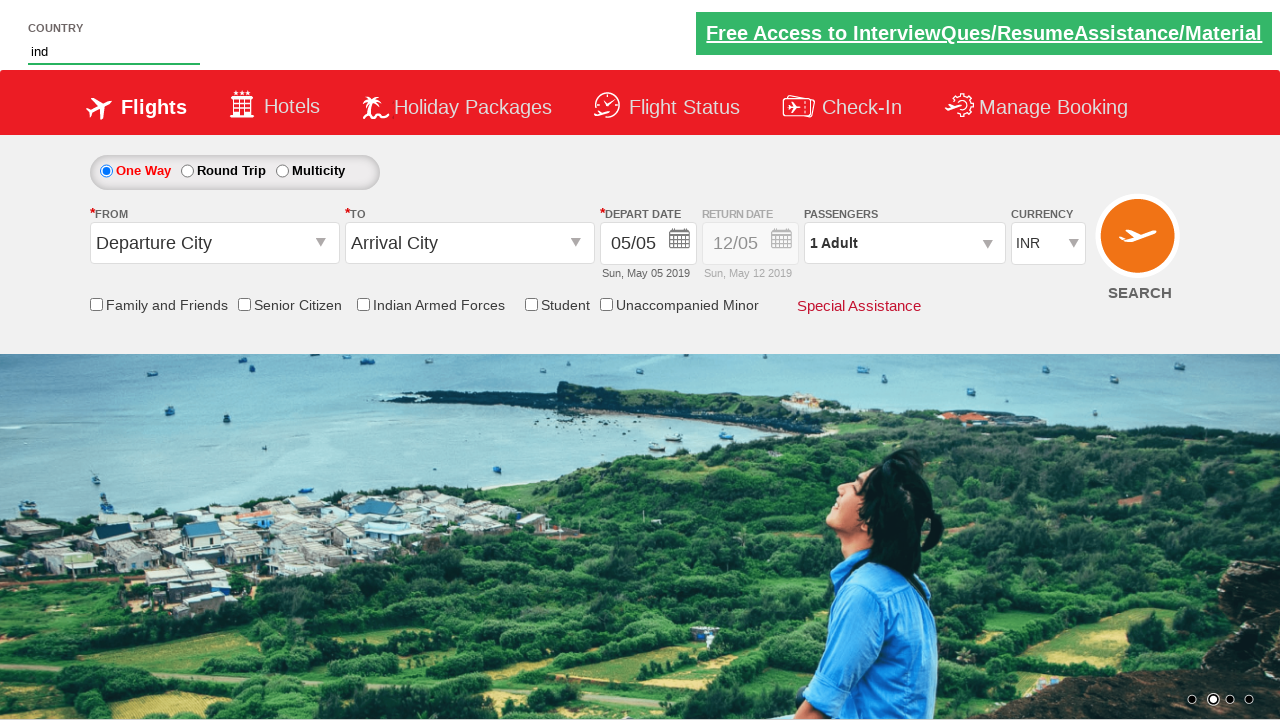

Auto-suggestive dropdown options appeared
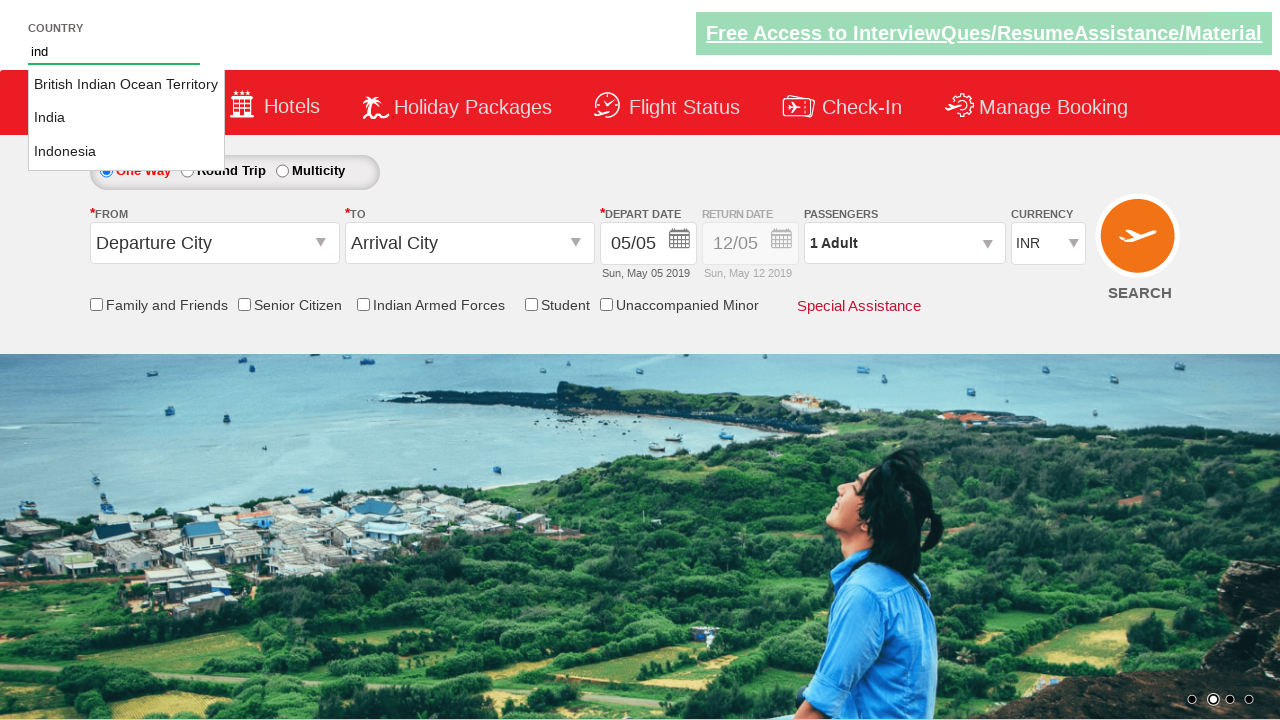

Selected 'India' from auto-suggestive dropdown at (126, 118) on xpath=//li[@class='ui-menu-item']/a >> nth=1
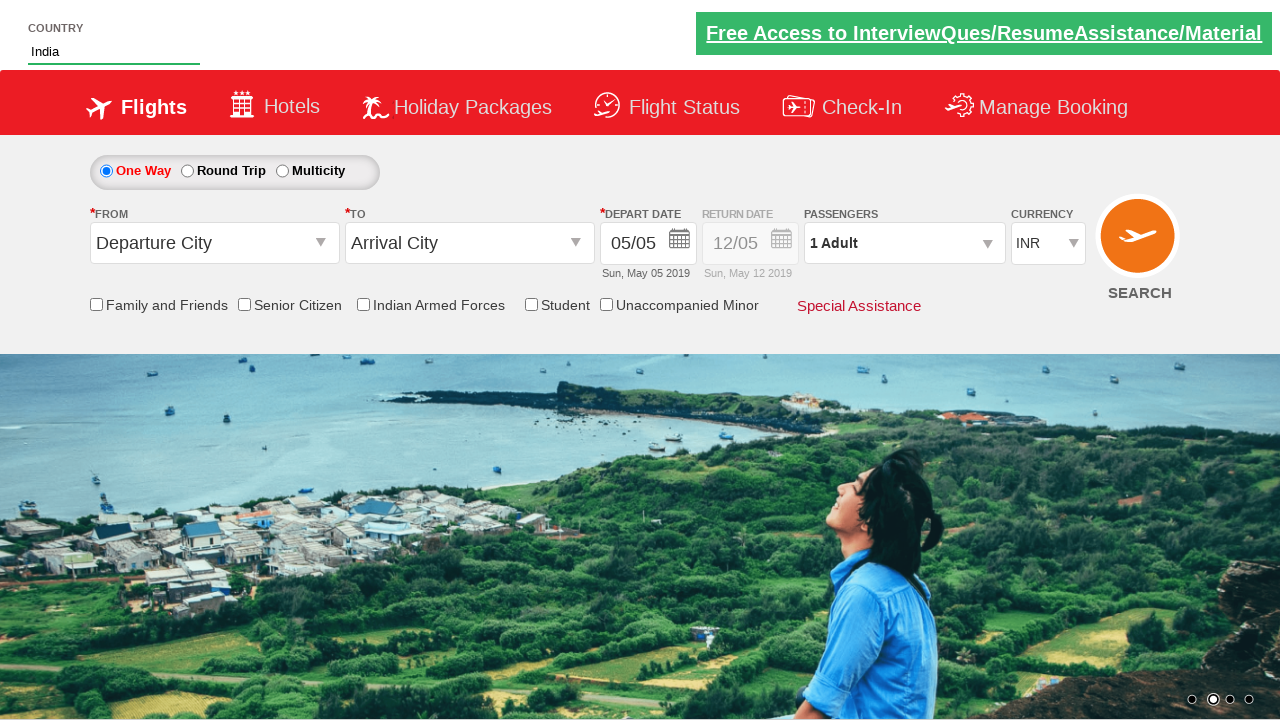

Checked friends and family checkbox at (96, 304) on #ctl00_mainContent_chk_friendsandfamily
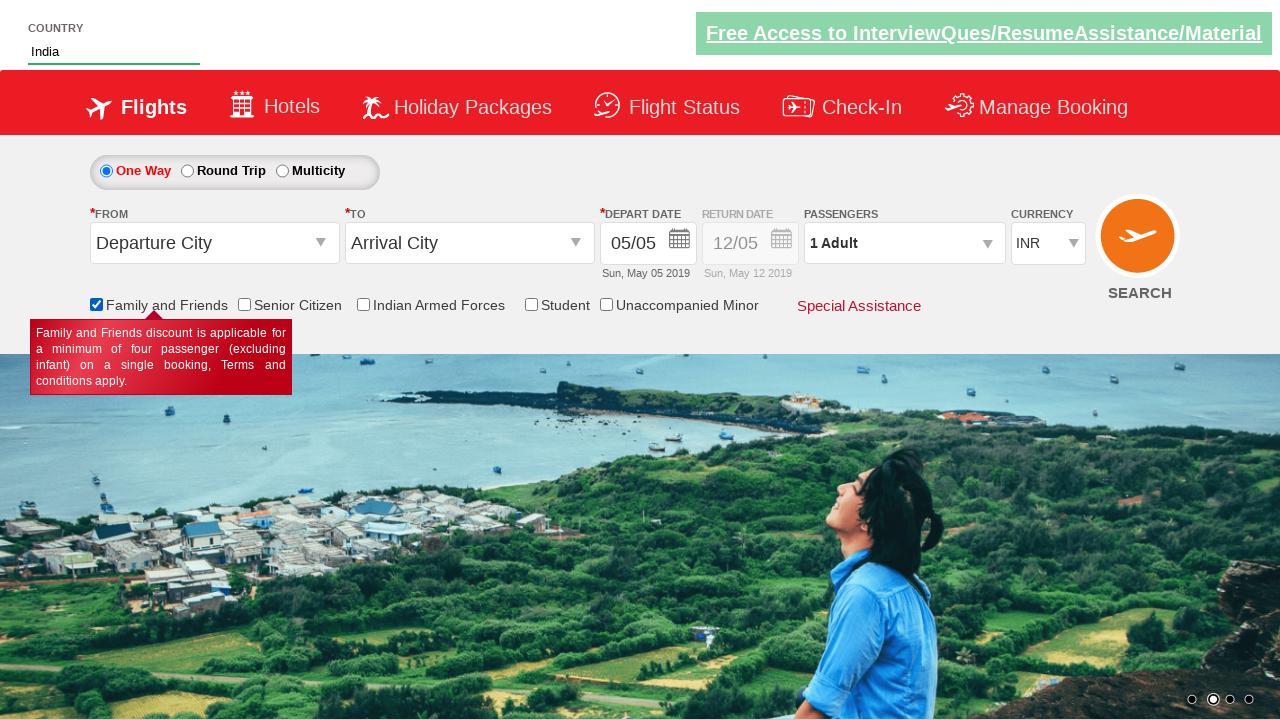

Selected one-way trip radio button at (187, 171) on #ctl00_mainContent_rbtnl_Trip_1
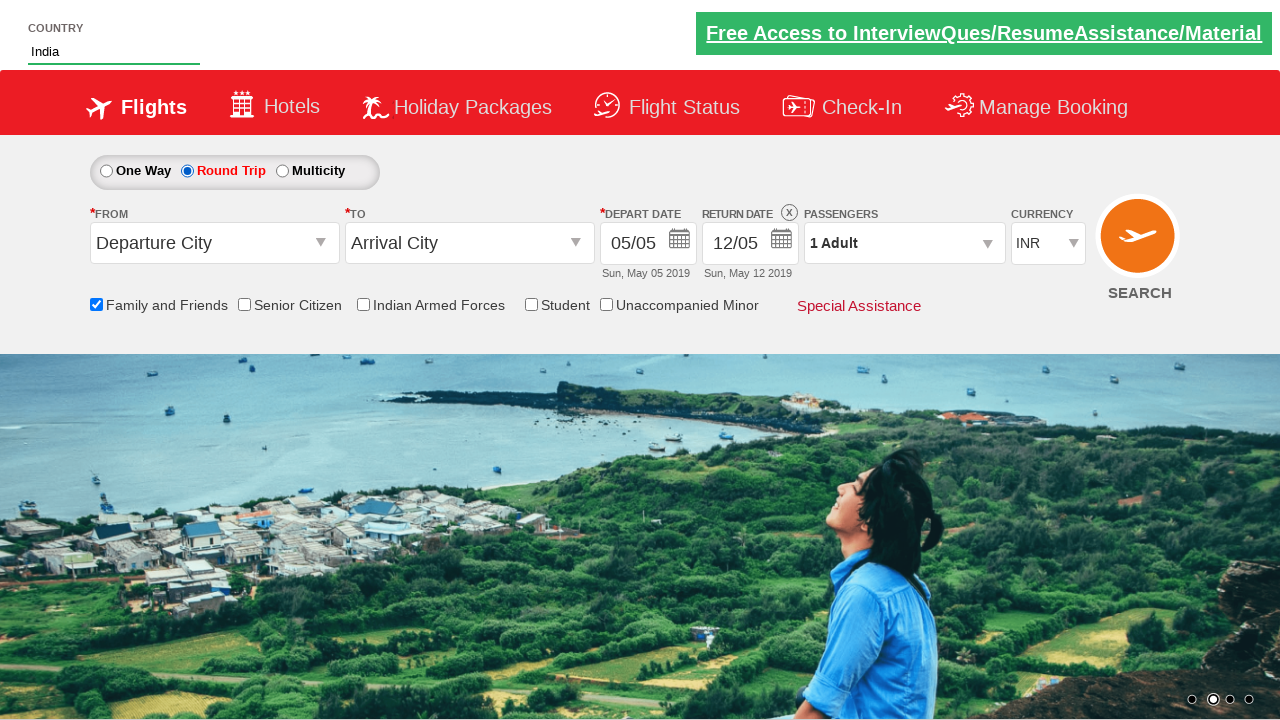

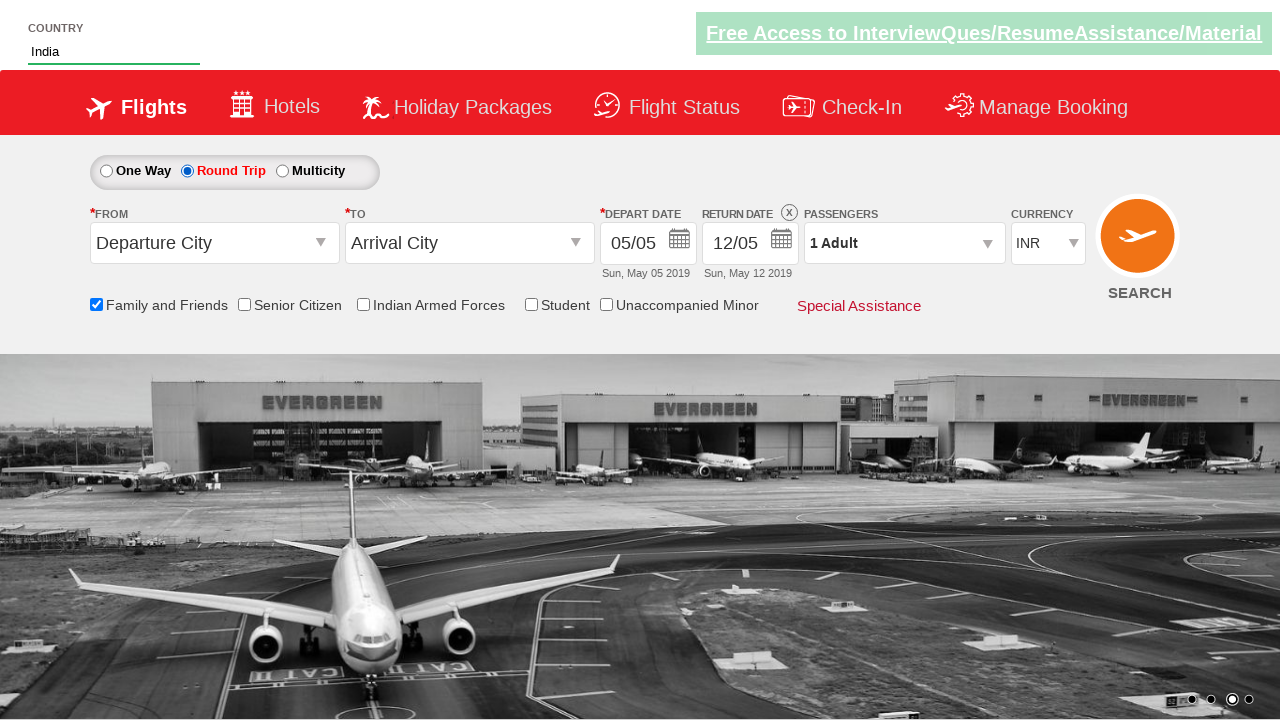